Tests that clicking the LinkTree navbar link opens a popup to the LinkTree profile

Starting URL: https://grayinfilmv2.netlify.app/

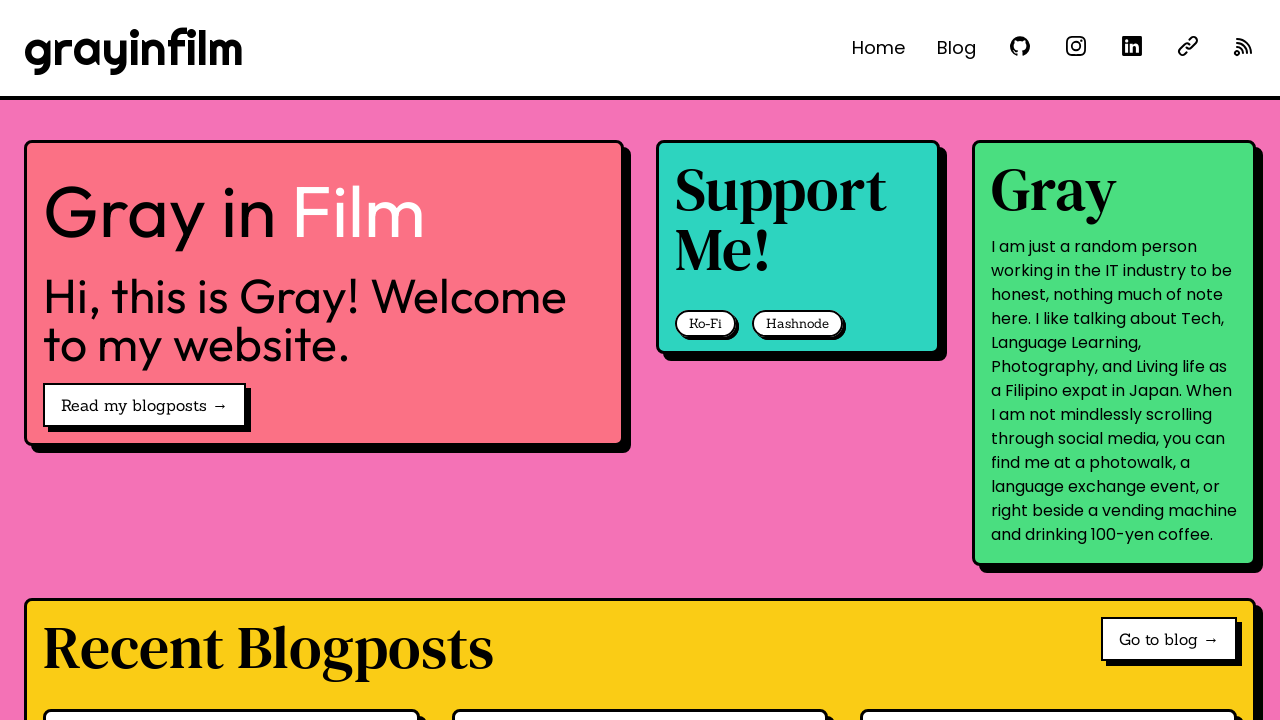

Clicked LinkTree navbar link 'See @grayinfilm on LinkTree' at (1188, 46) on internal:role=link[name="See @grayinfilm on LinkTree"i]
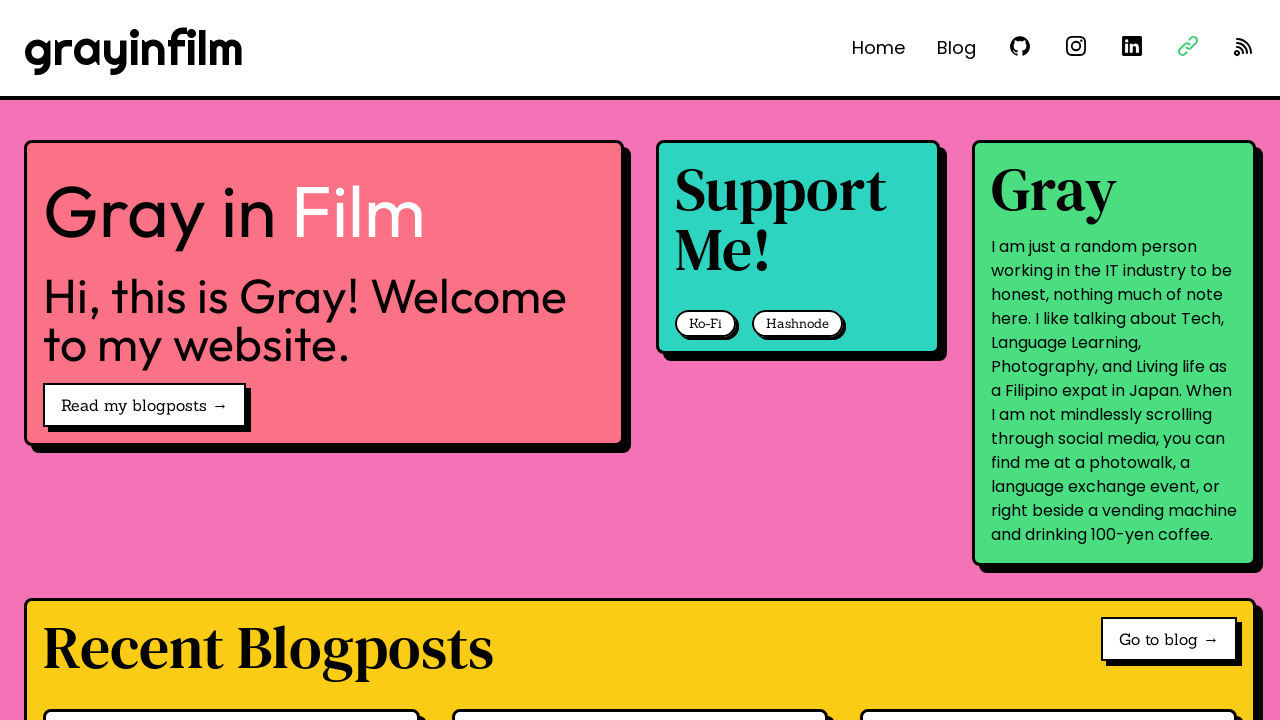

LinkTree popup opened successfully
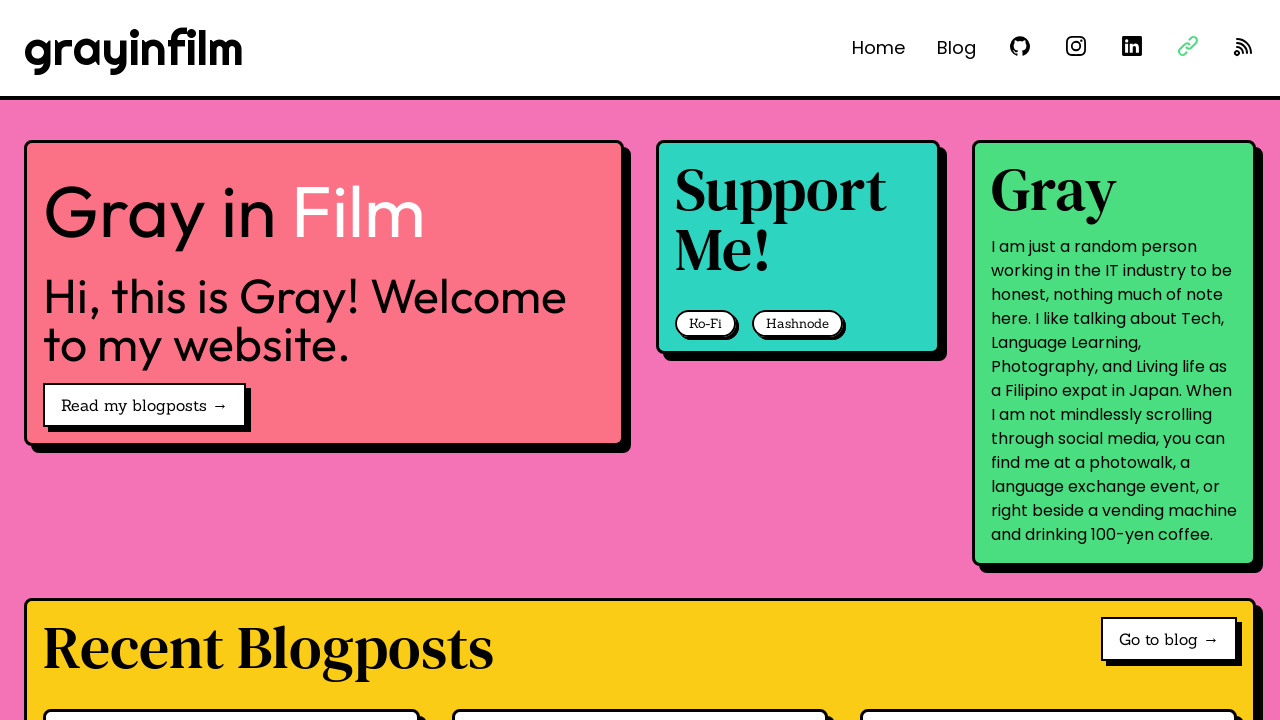

LinkTree popup page loaded completely
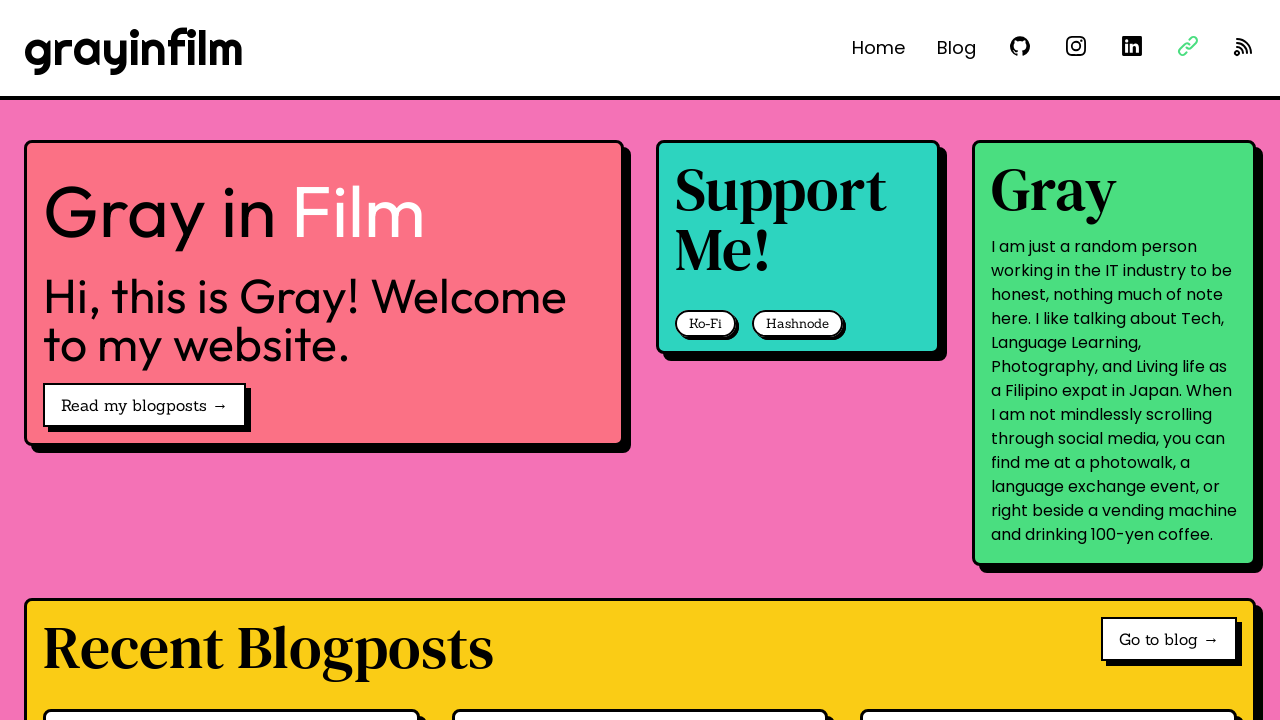

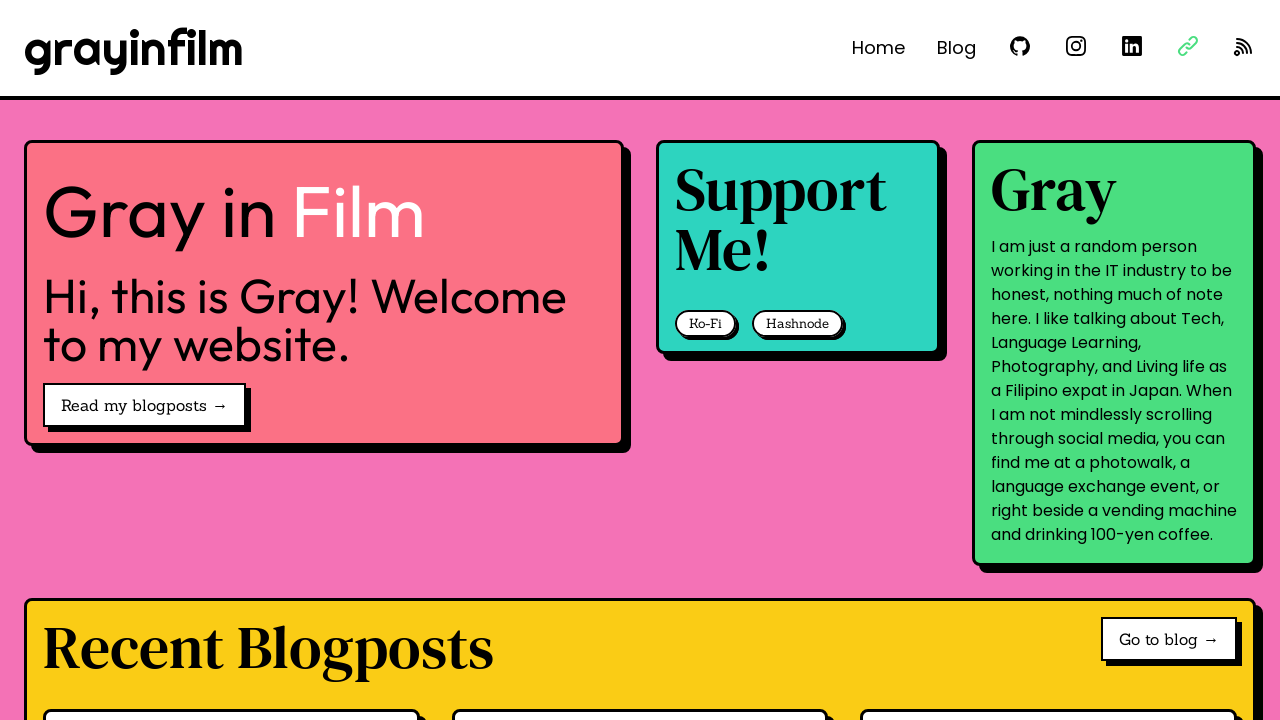